Tests dropdown selection functionality by selecting a random skill option from a Skills dropdown on a registration page

Starting URL: http://demo.automationtesting.in/Register.html

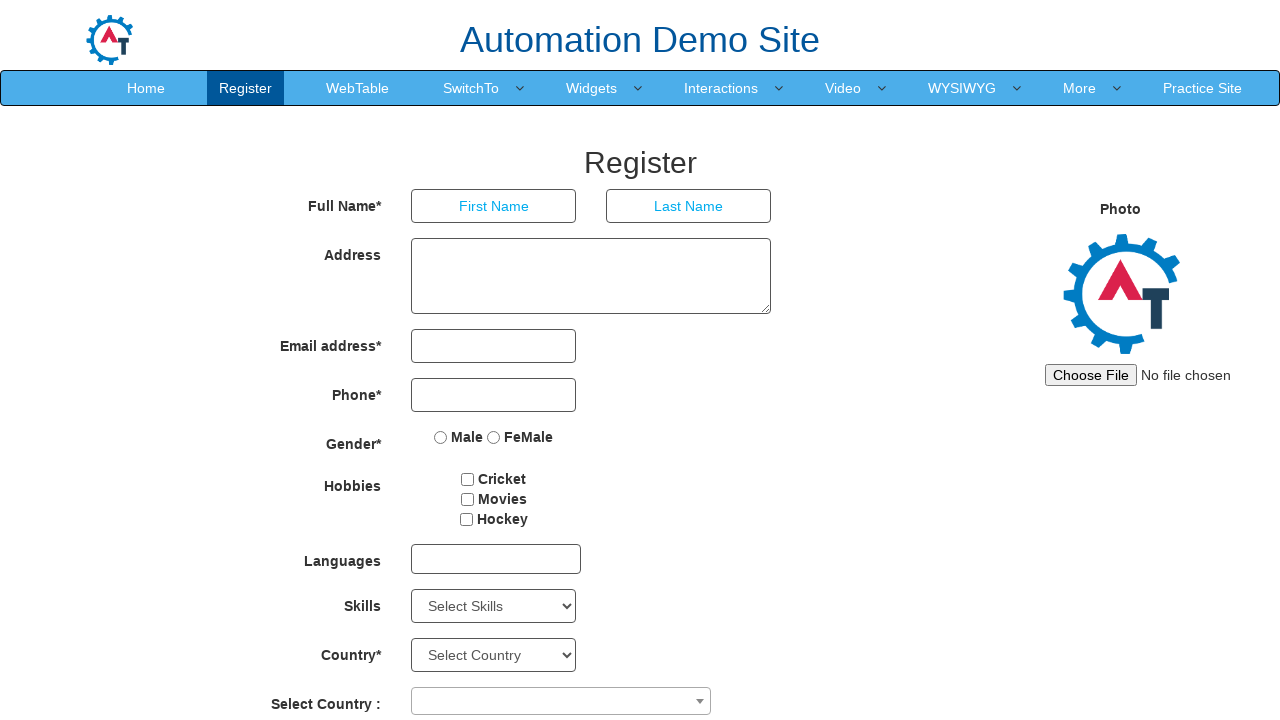

Waited for Skills dropdown to be present
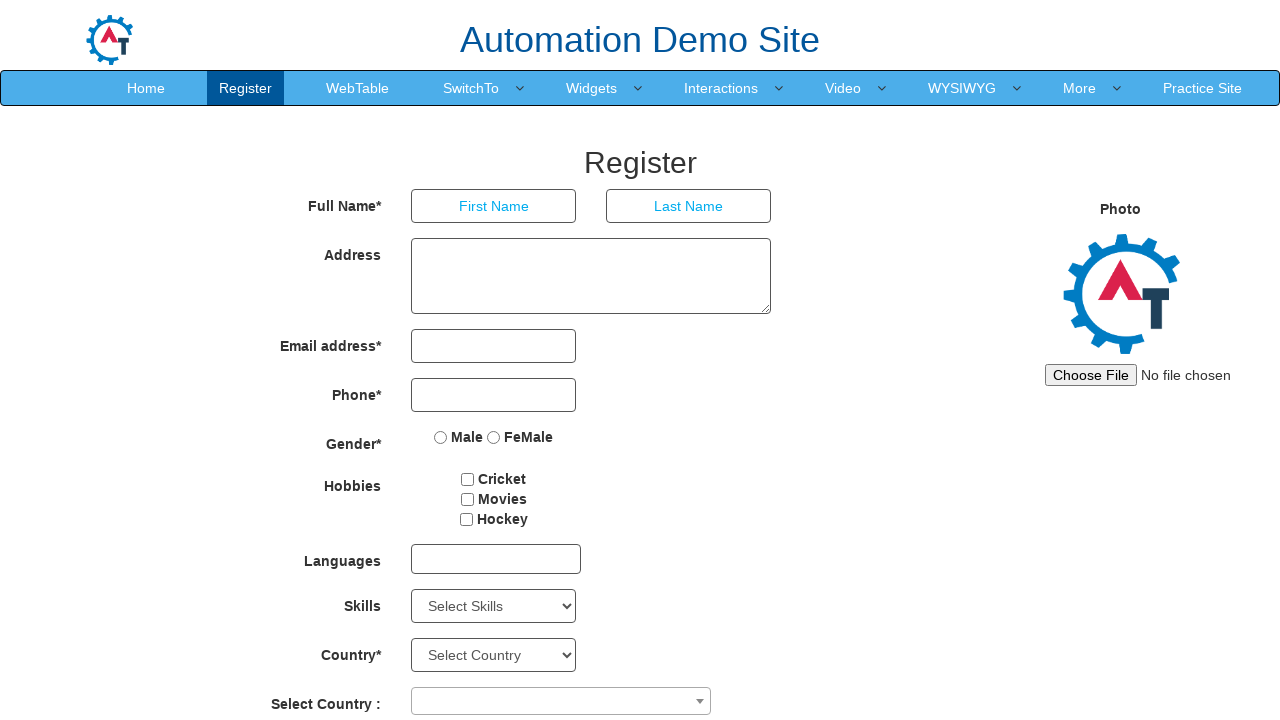

Retrieved all options from Skills dropdown
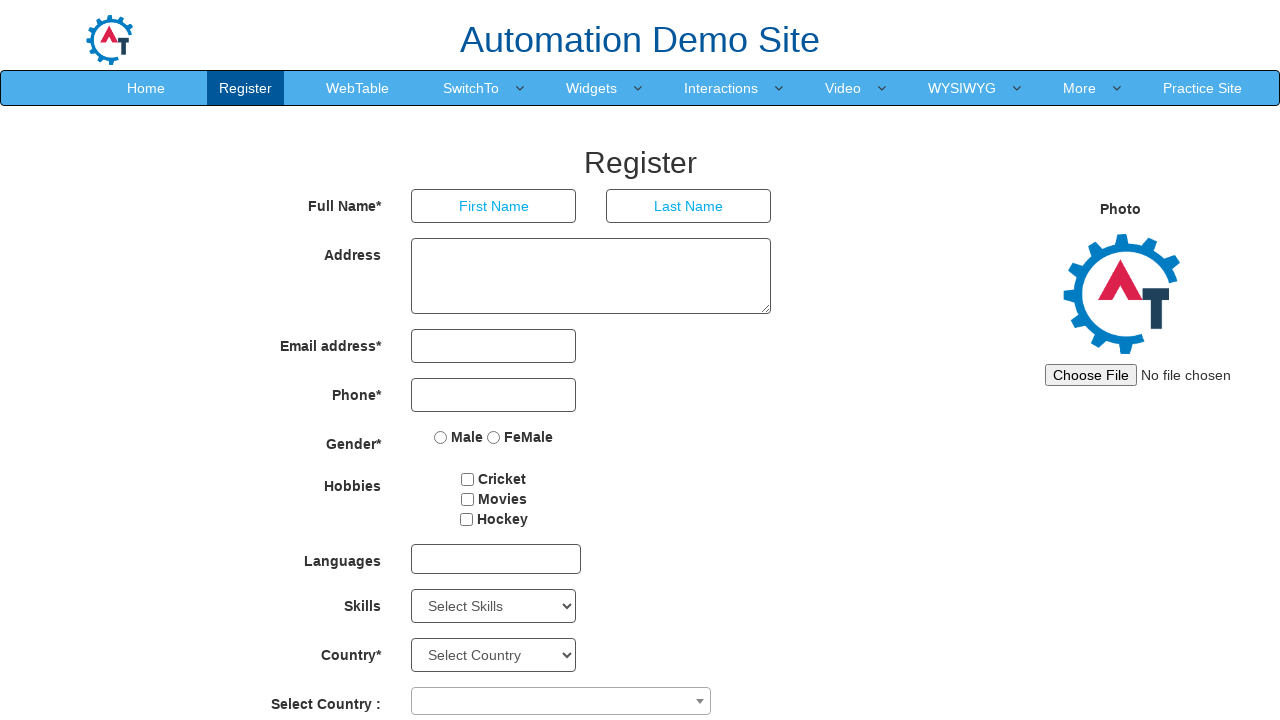

Found 78 options in Skills dropdown
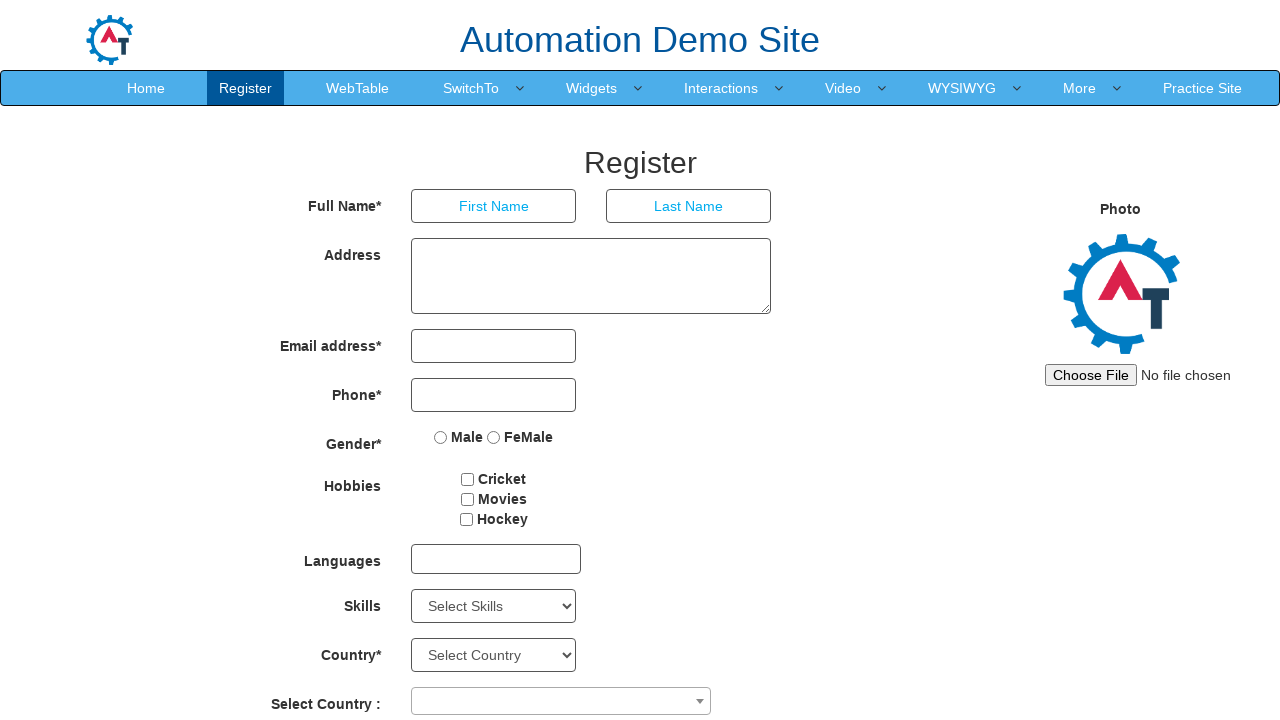

Generated random index 18 for Skills dropdown selection
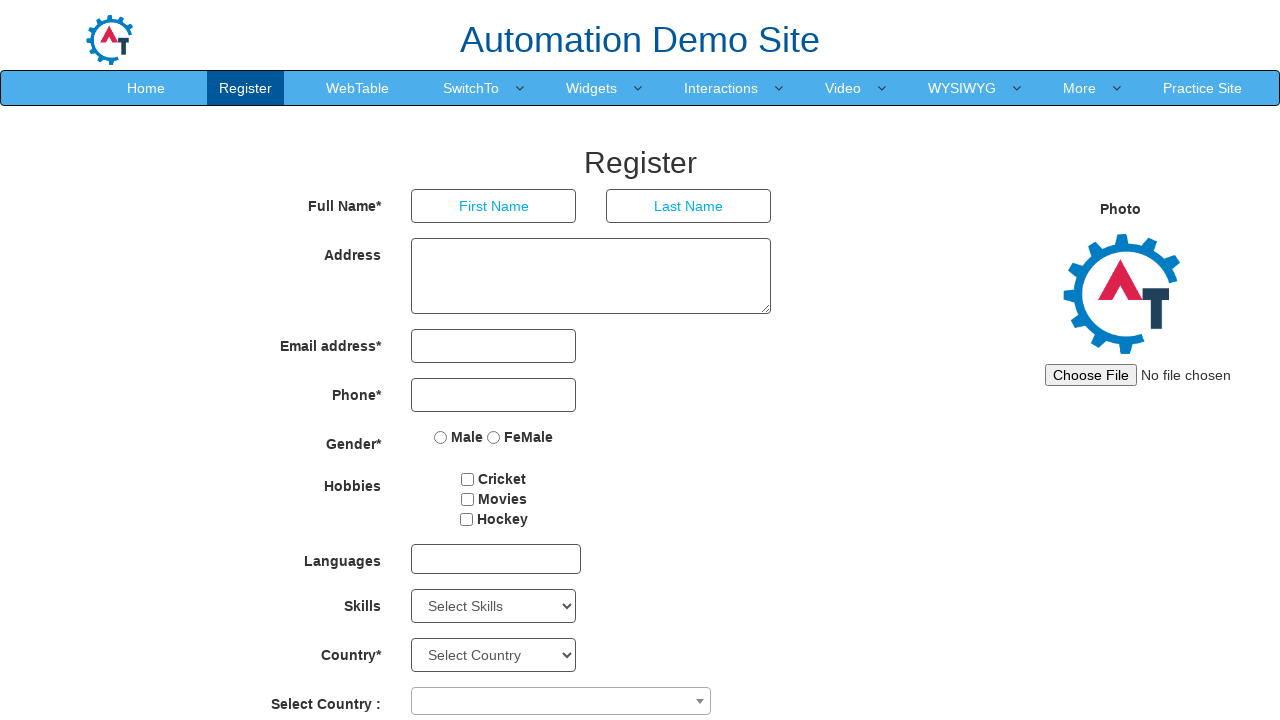

Selected random skill option at index 18 from Skills dropdown on #Skills
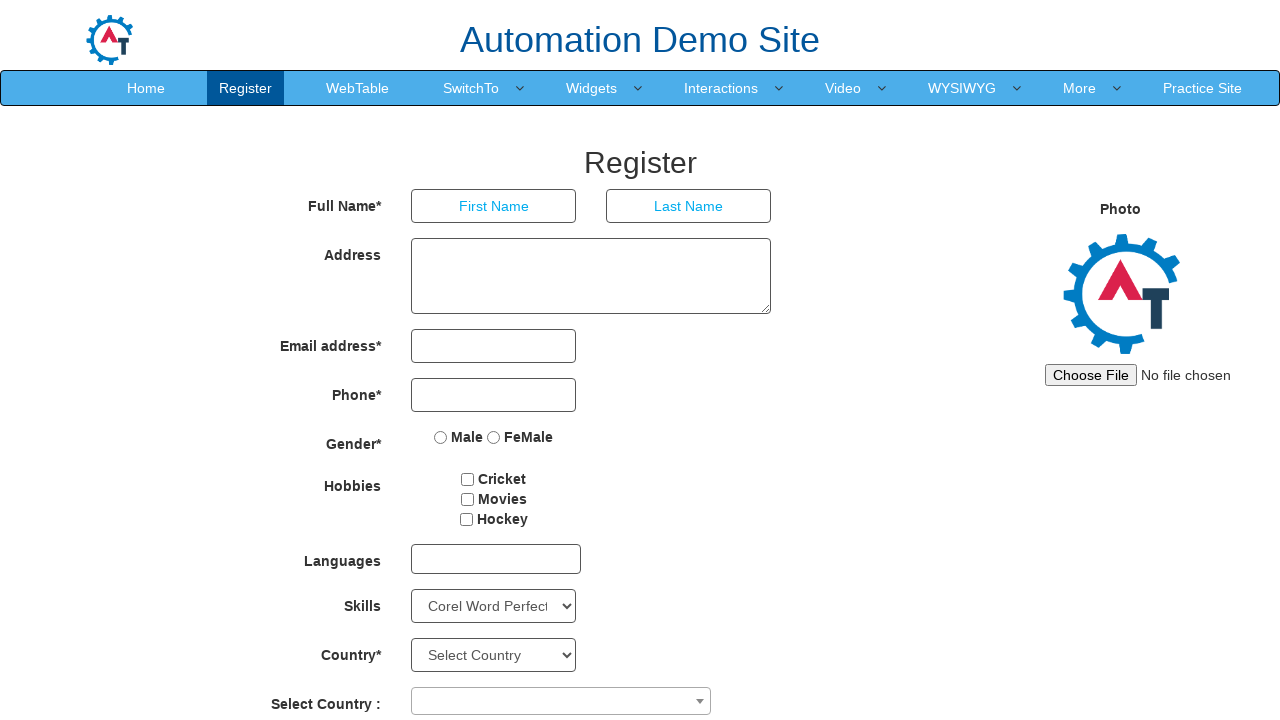

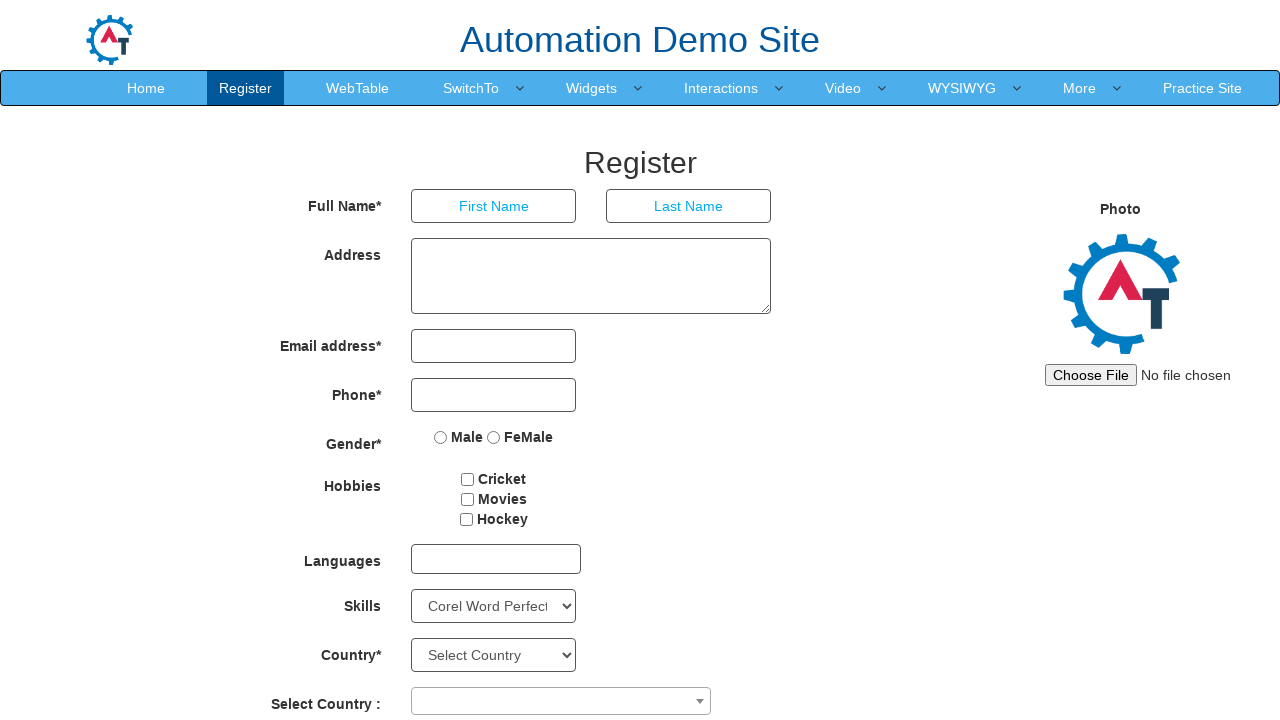